Tests tooltip functionality by hovering over a button and verifying that the tooltip message is displayed

Starting URL: https://demoqa.com/tool-tips/

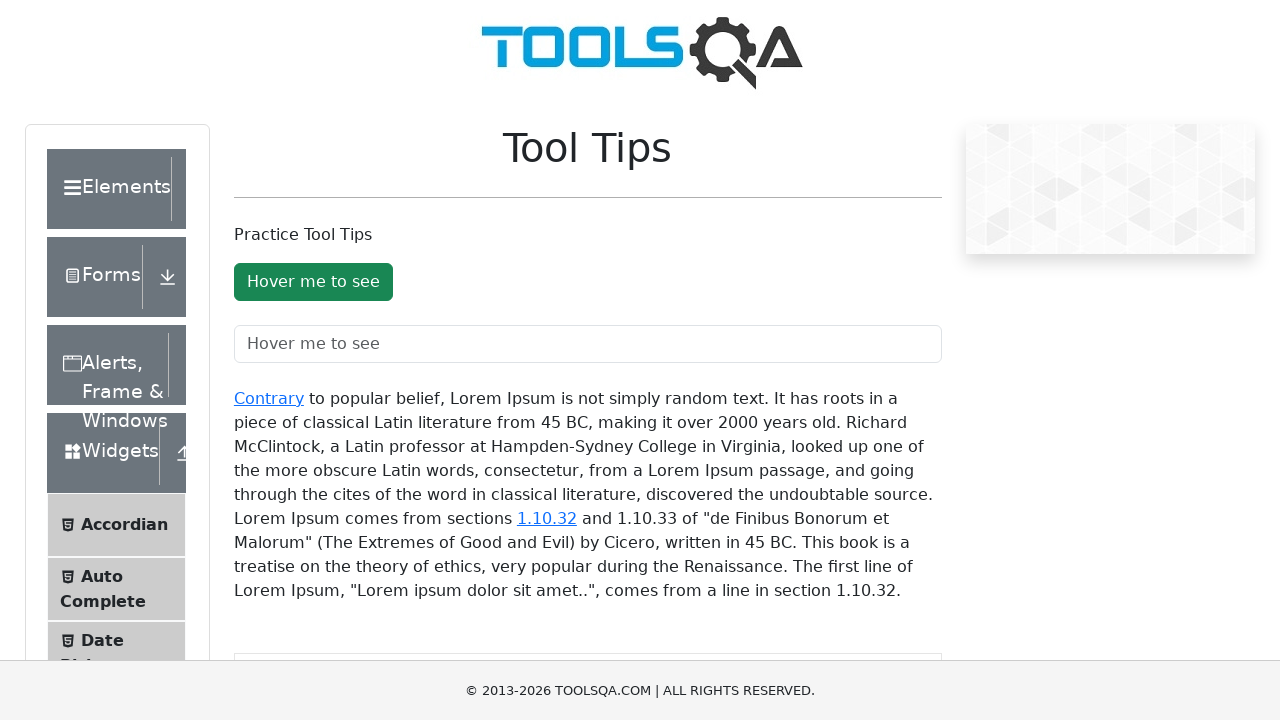

Located the tooltip trigger button
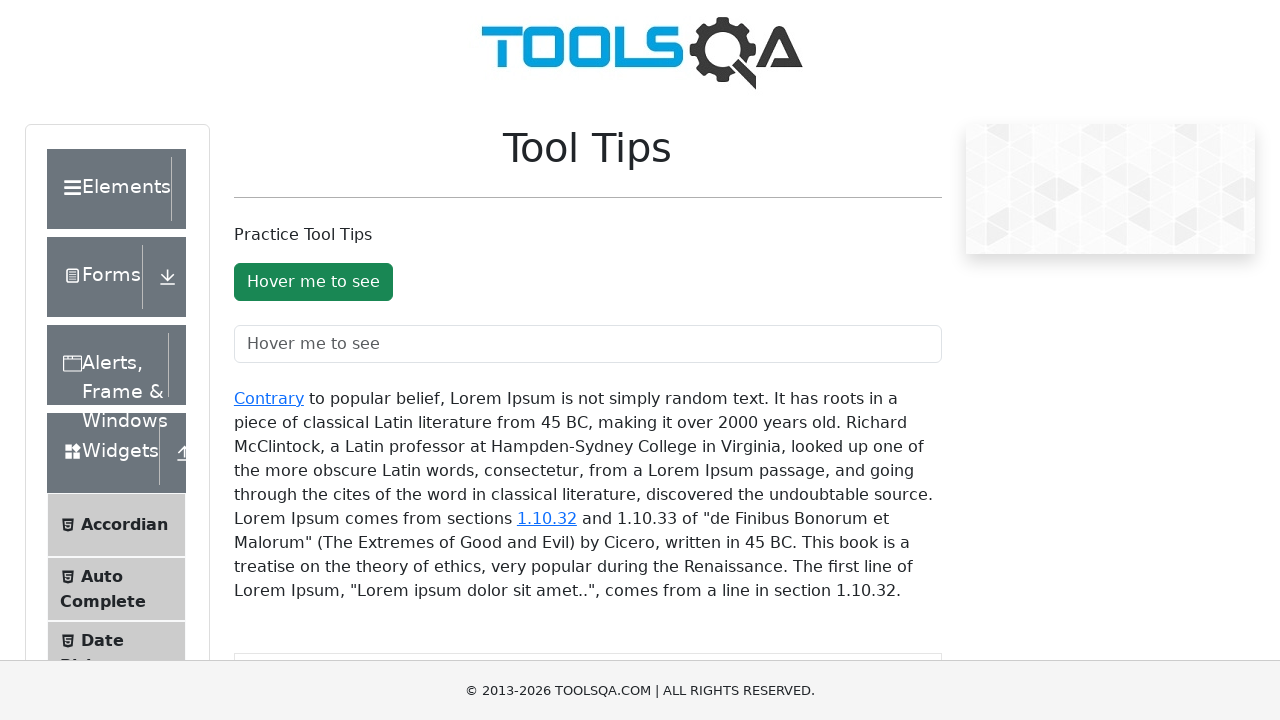

Hovered over the button to trigger tooltip at (313, 282) on xpath=//button[@class='btn btn-success']
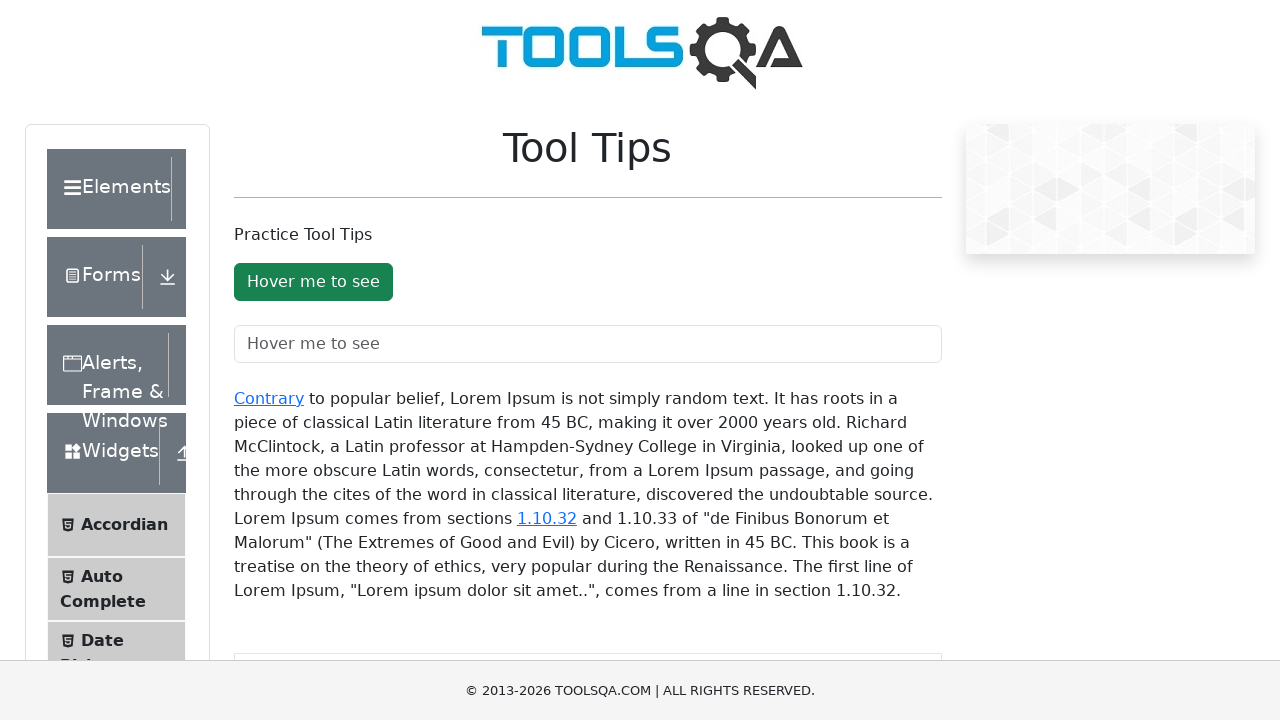

Waited for tooltip to become visible
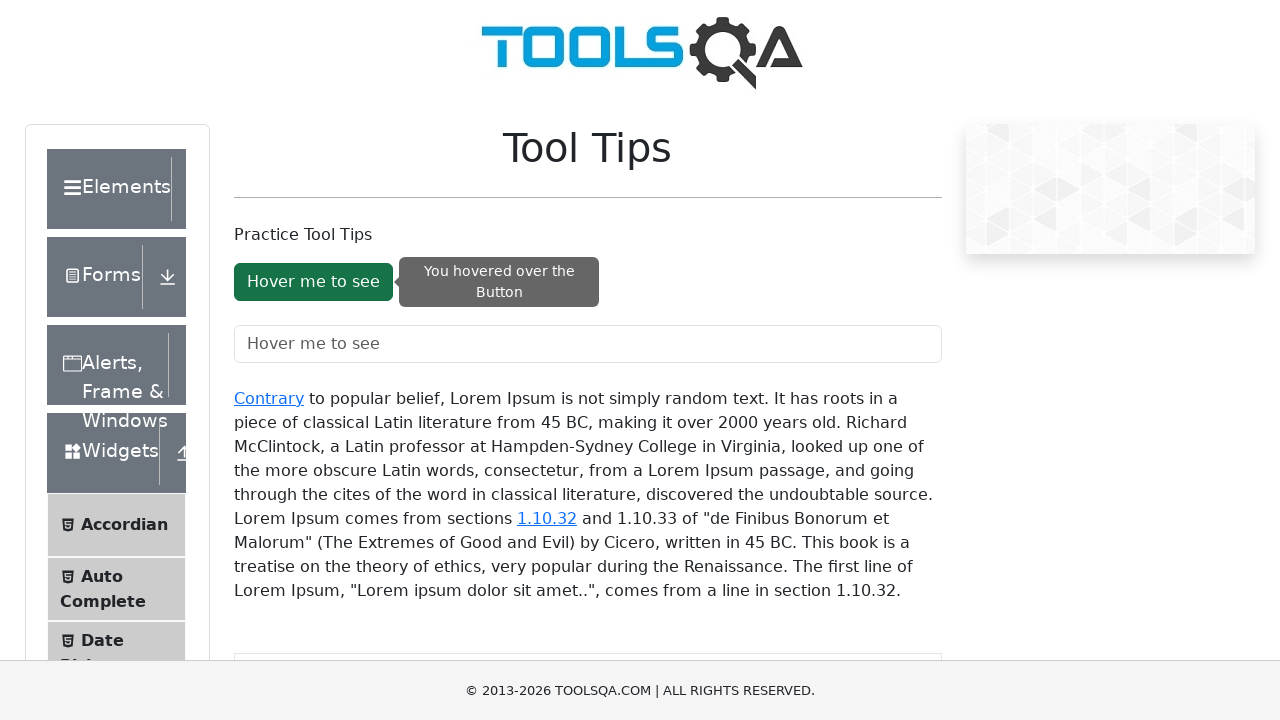

Located the tooltip element
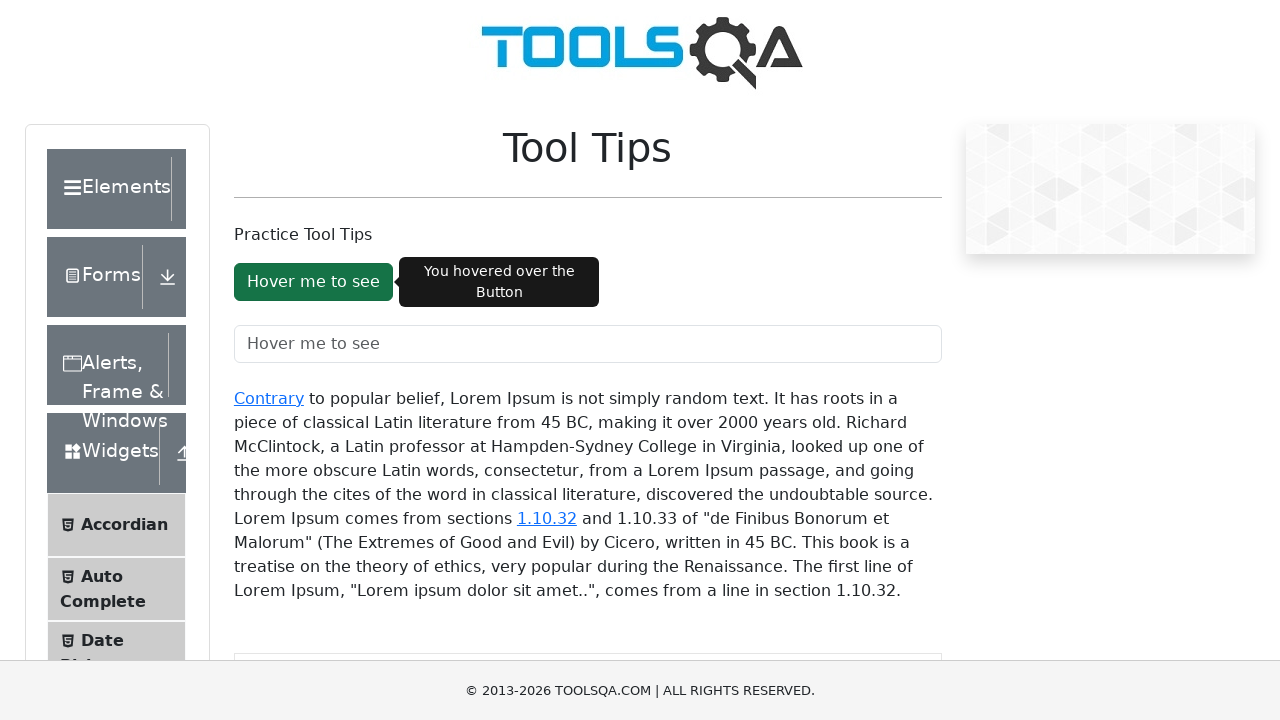

Verified tooltip is visible - assertion passed
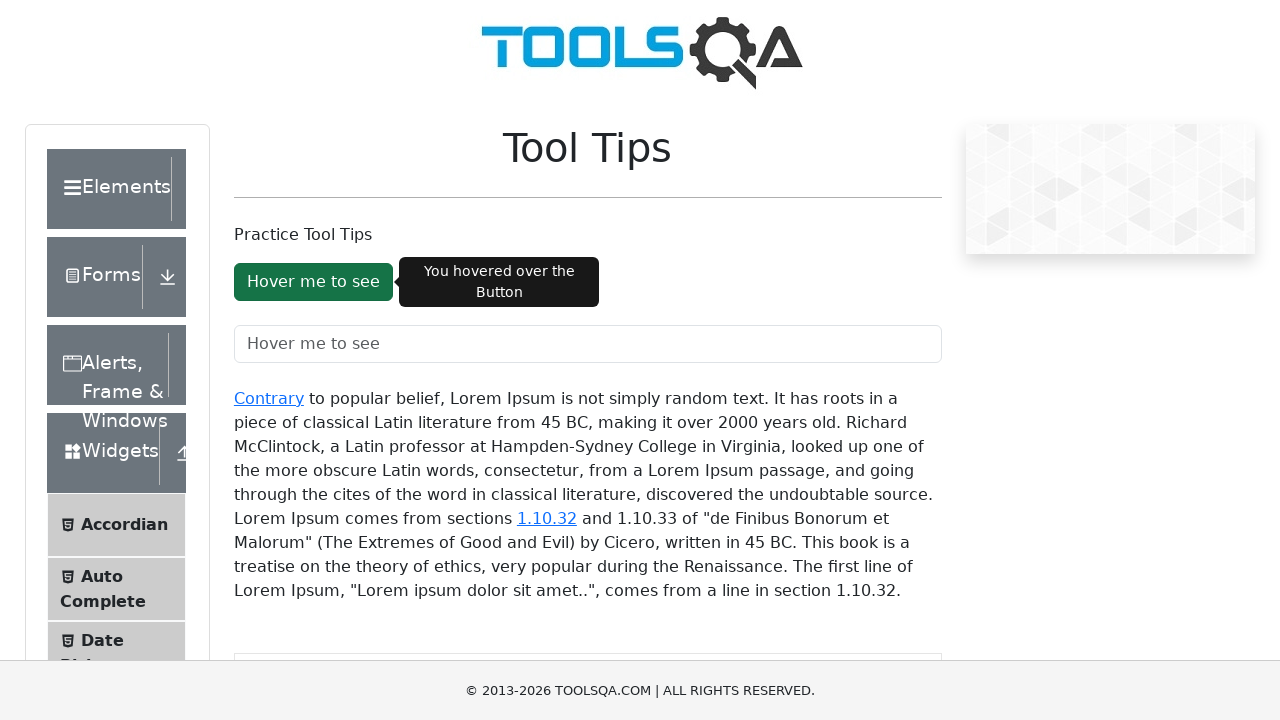

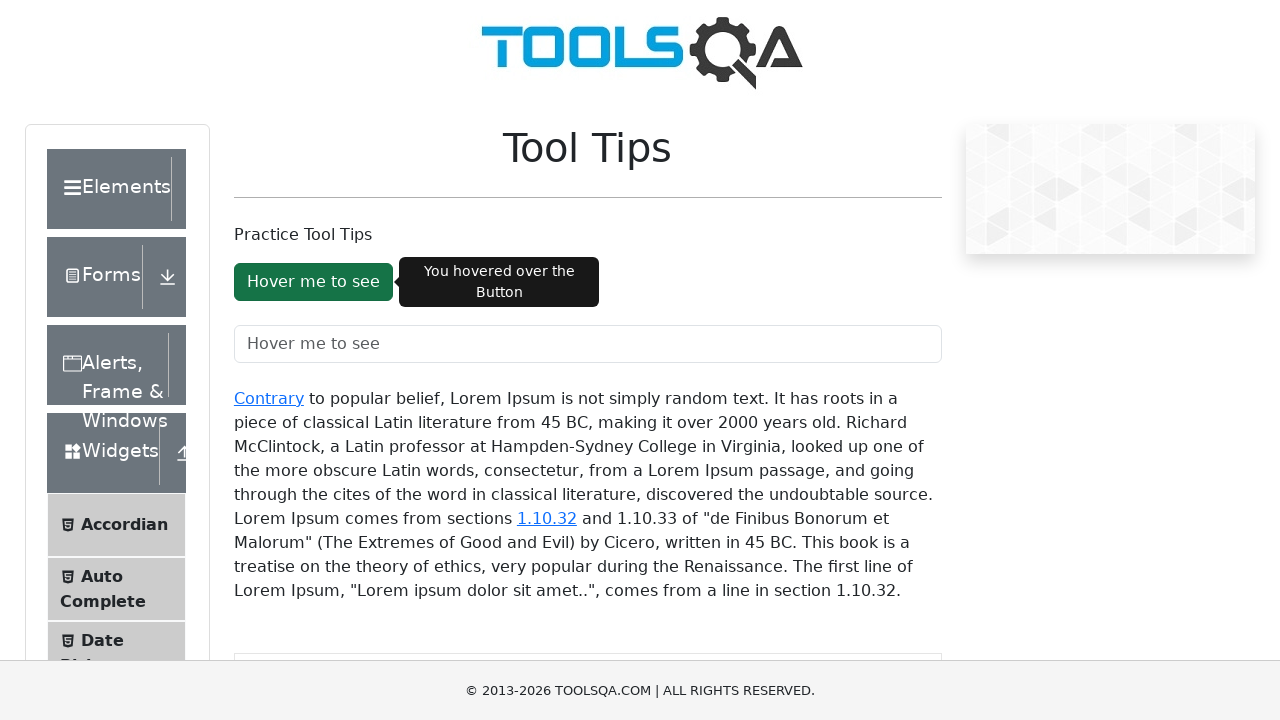